Tests writing numbers into the number input field and verifies the value is correctly entered

Starting URL: https://the-internet.herokuapp.com/inputs

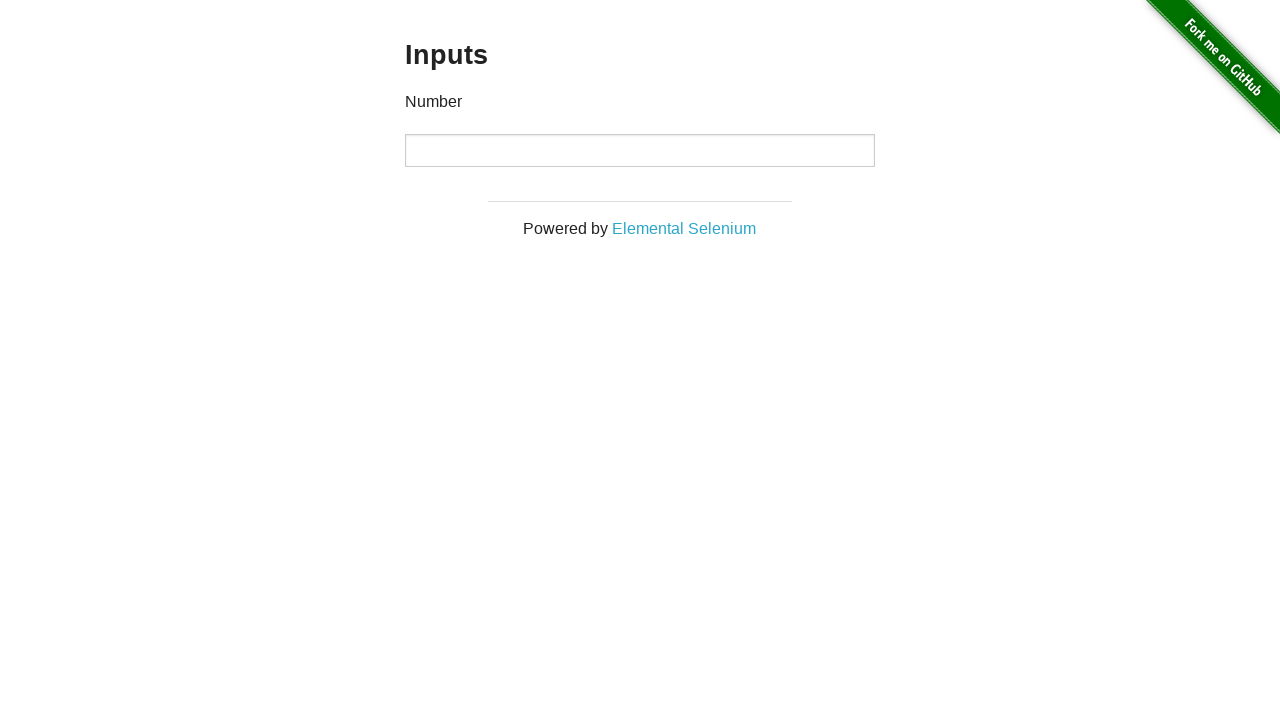

Filled number input field with '12345' on input[type='number']
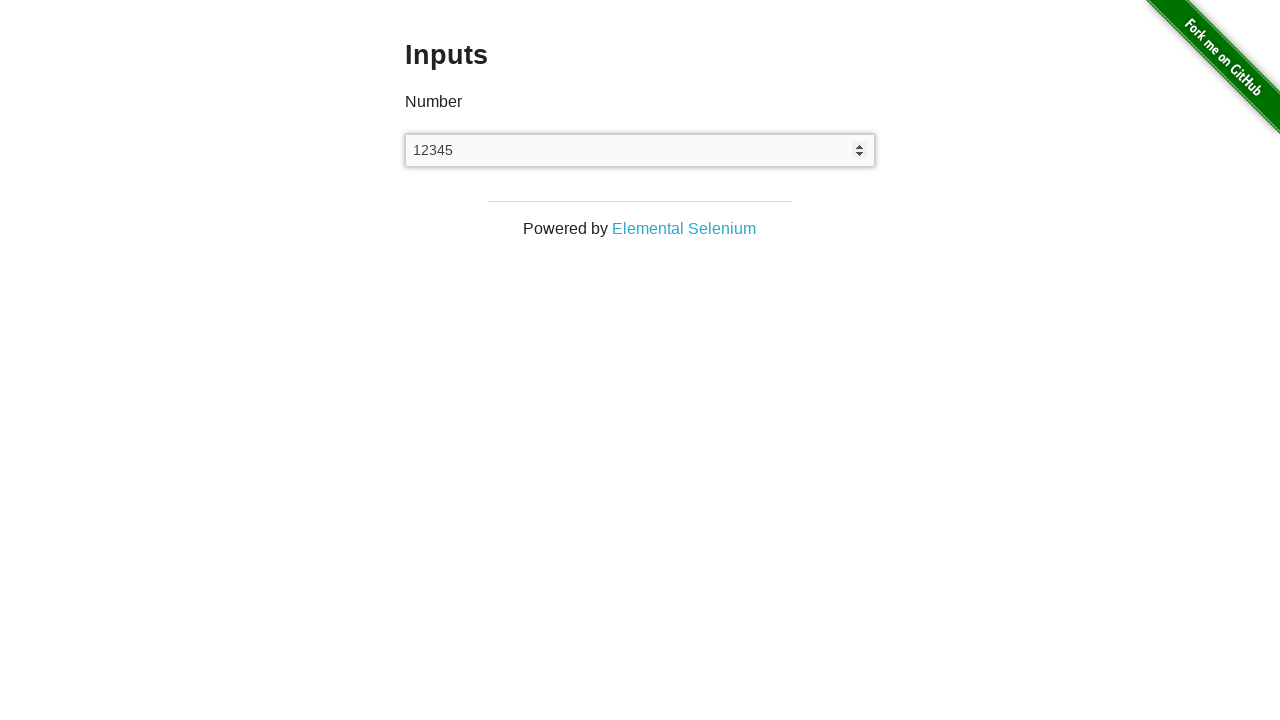

Verified that number input field contains '12345'
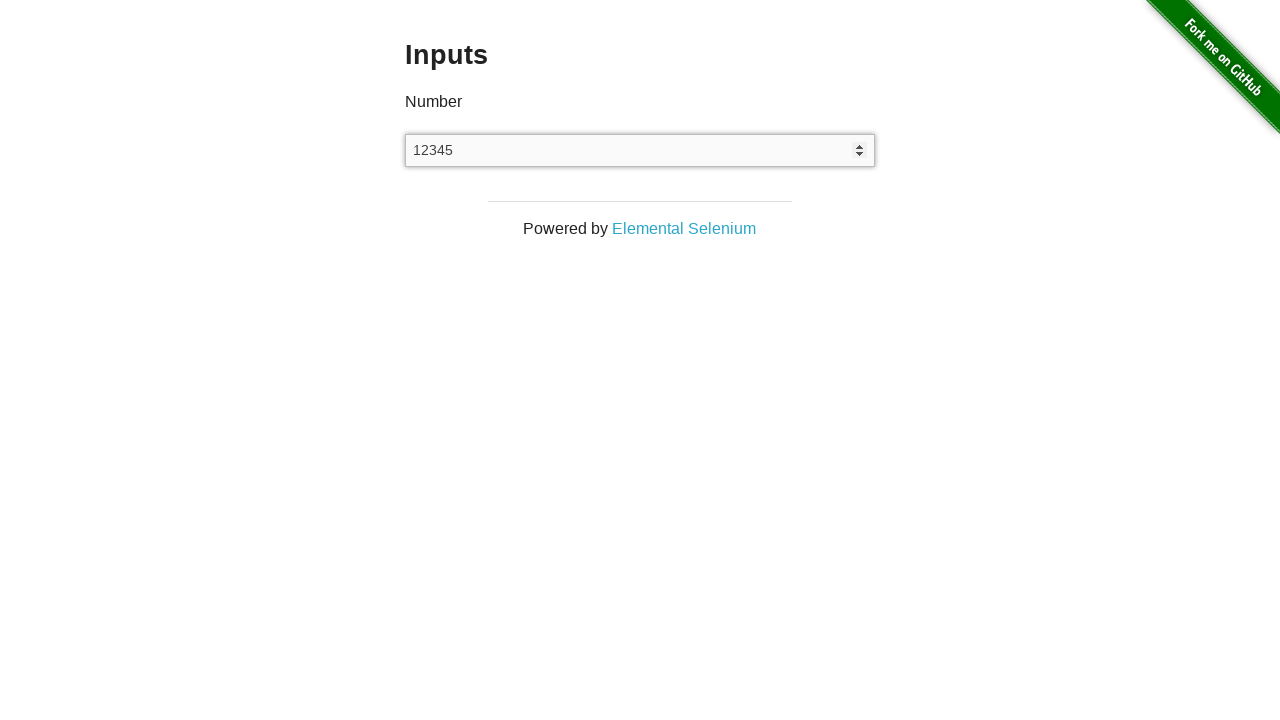

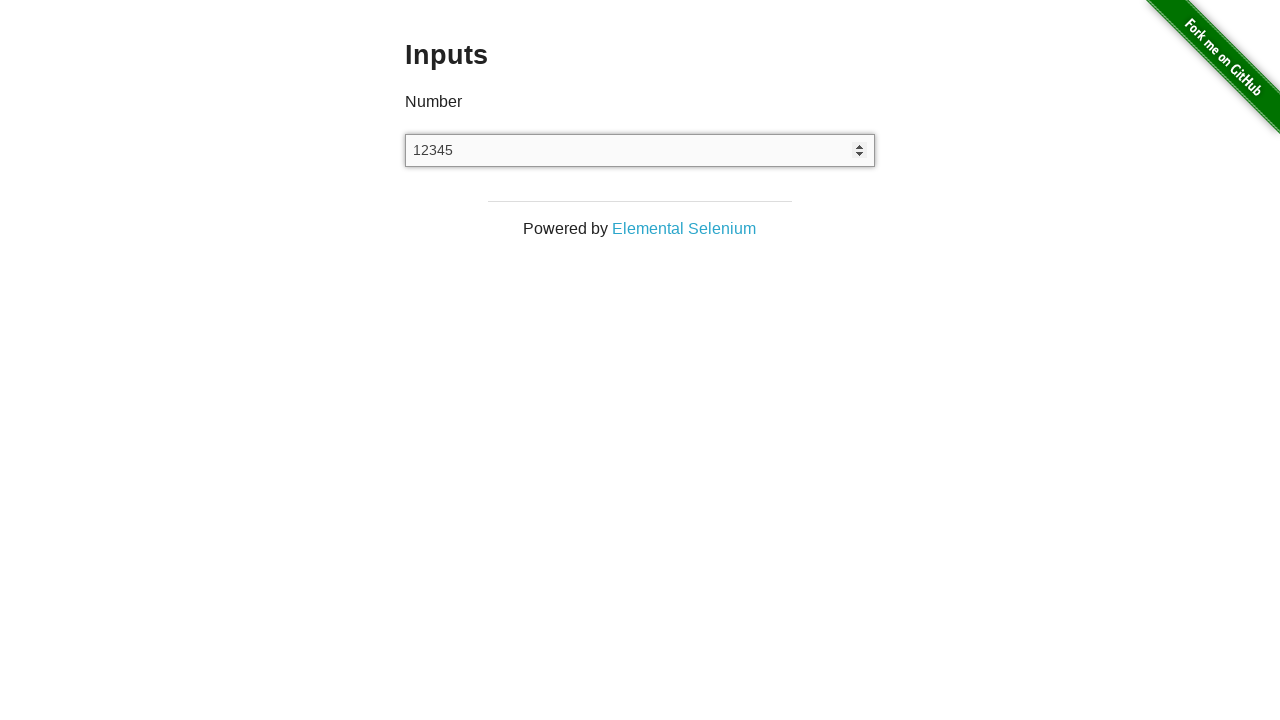